Navigates to Capgemini website, then to insights page, and performs basic browser navigation operations like back and refresh

Starting URL: https://capgemini.com

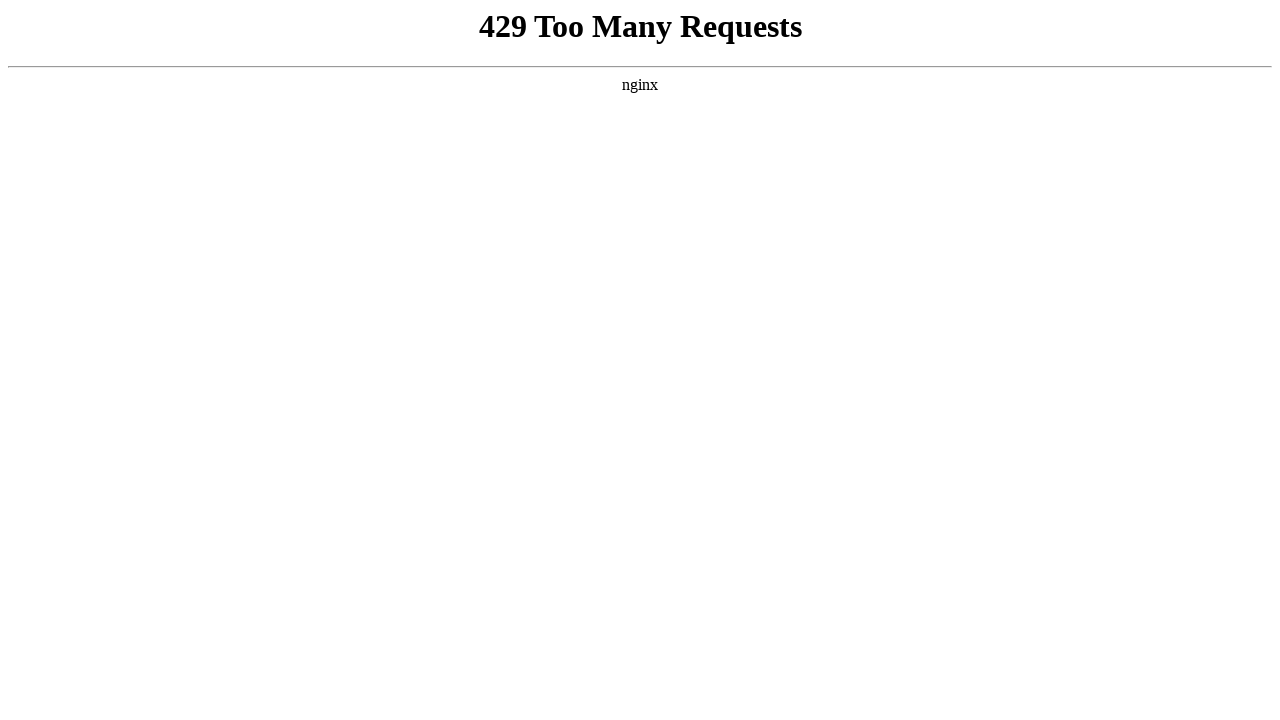

Navigated to Capgemini insights page
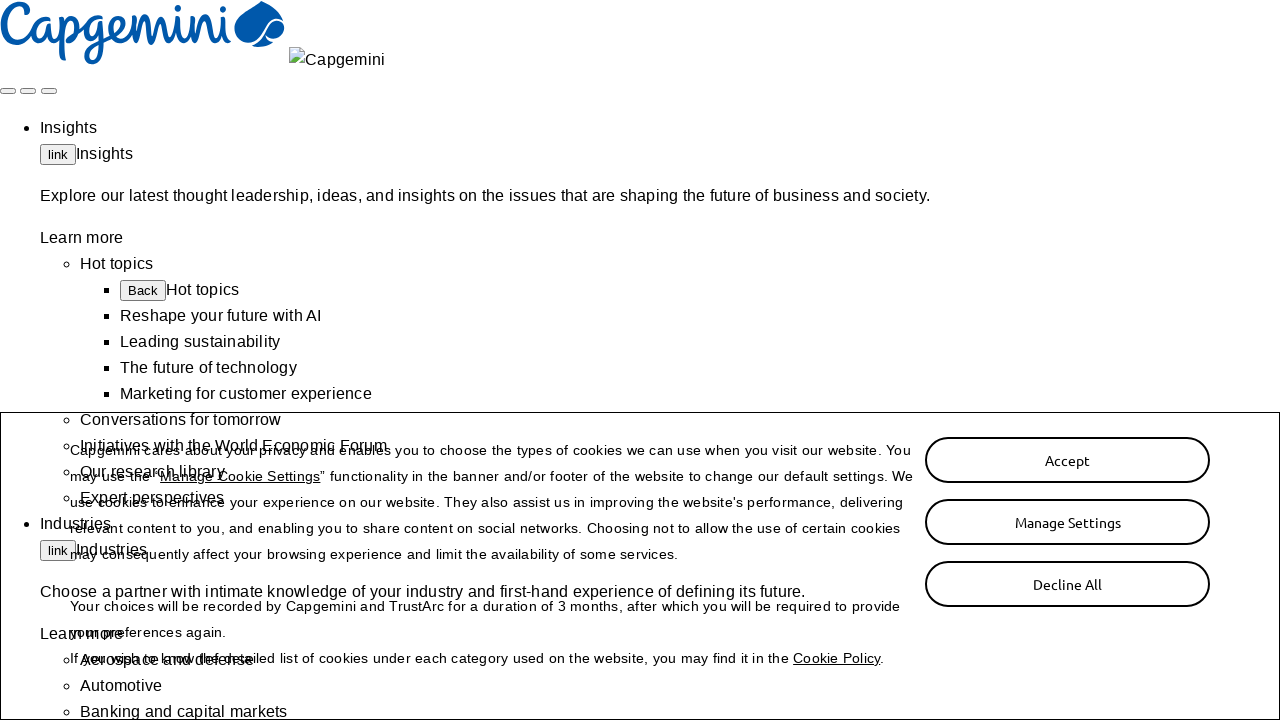

Navigated back to previous page
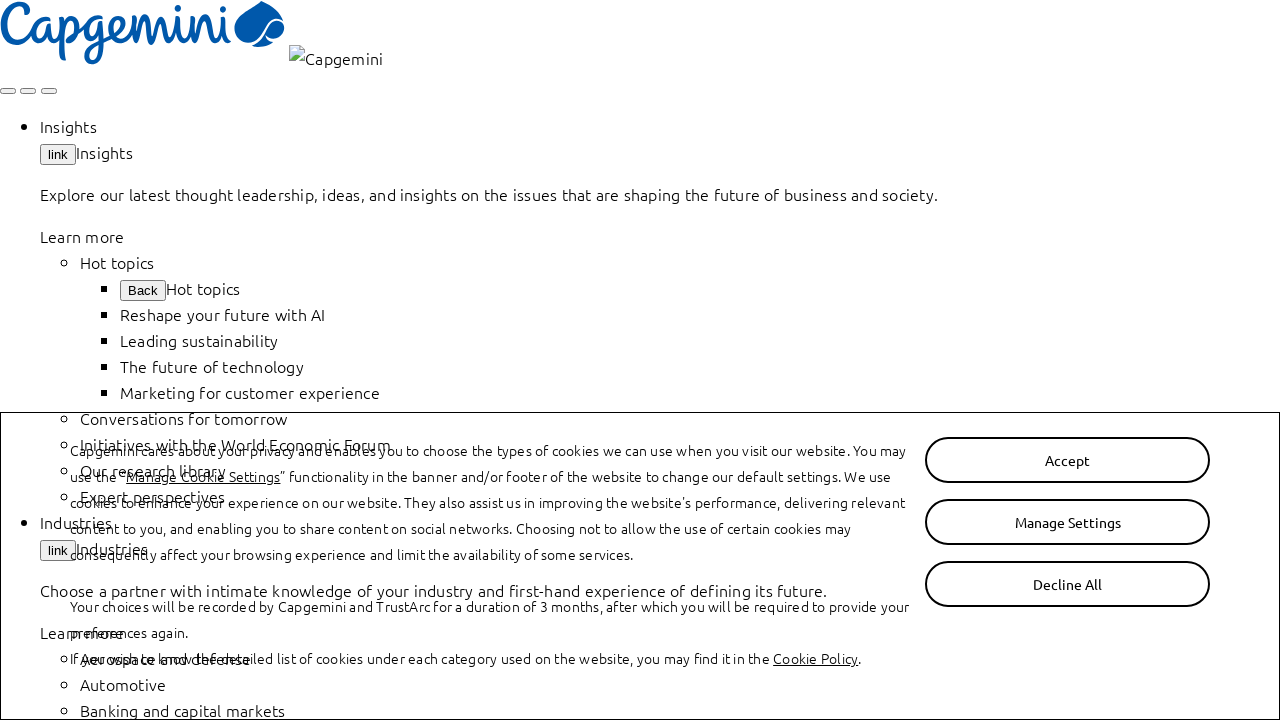

Refreshed the current page
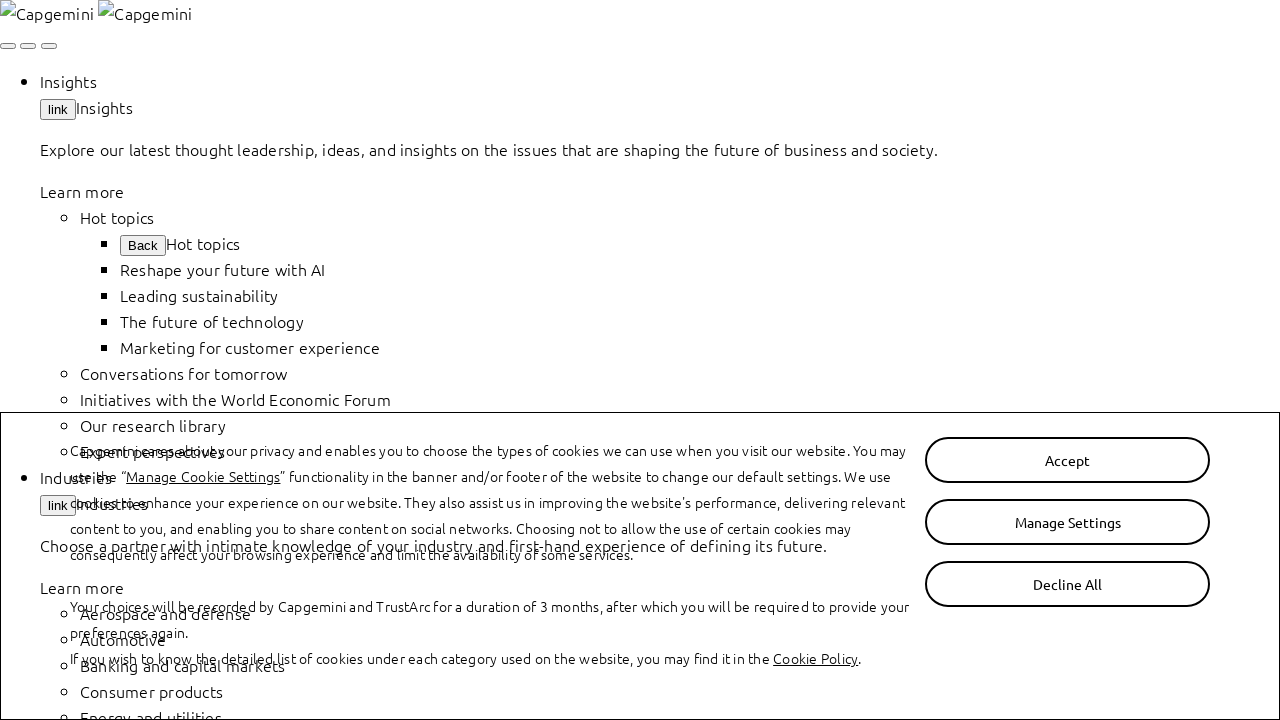

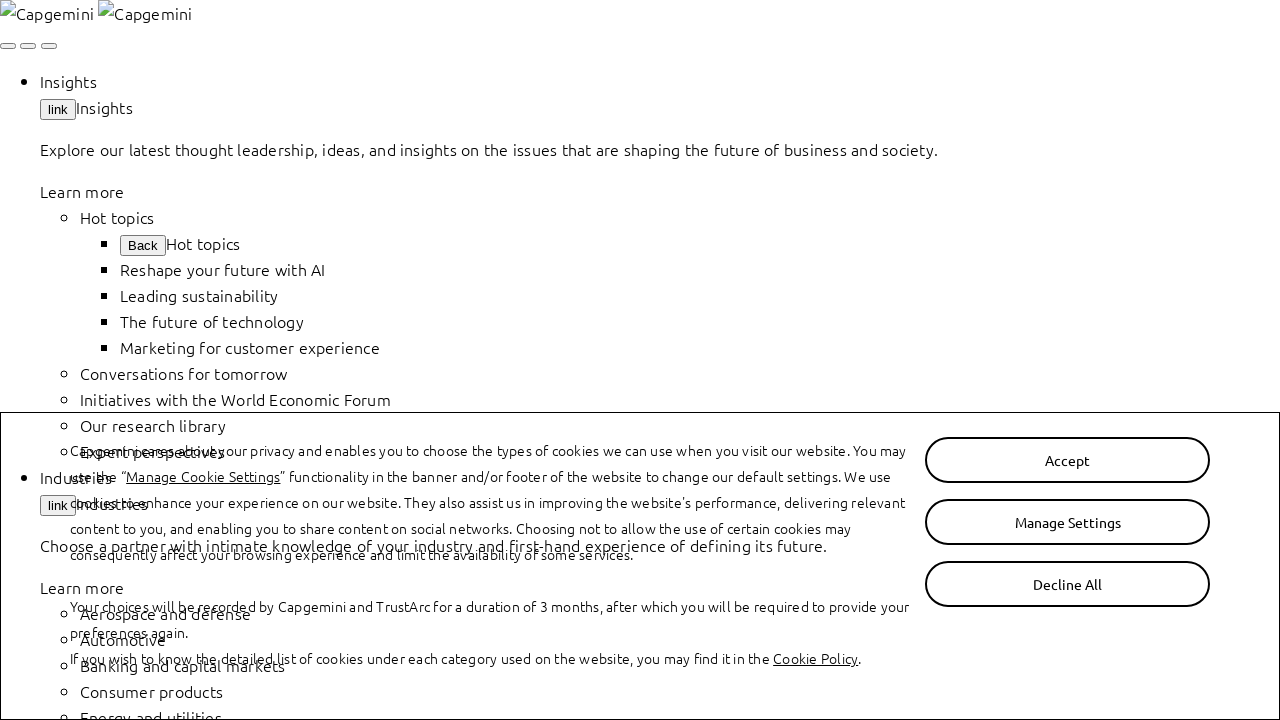